Tests navigation by clicking the "Get started" link and verifying the Installation heading is visible

Starting URL: https://playwright.dev/

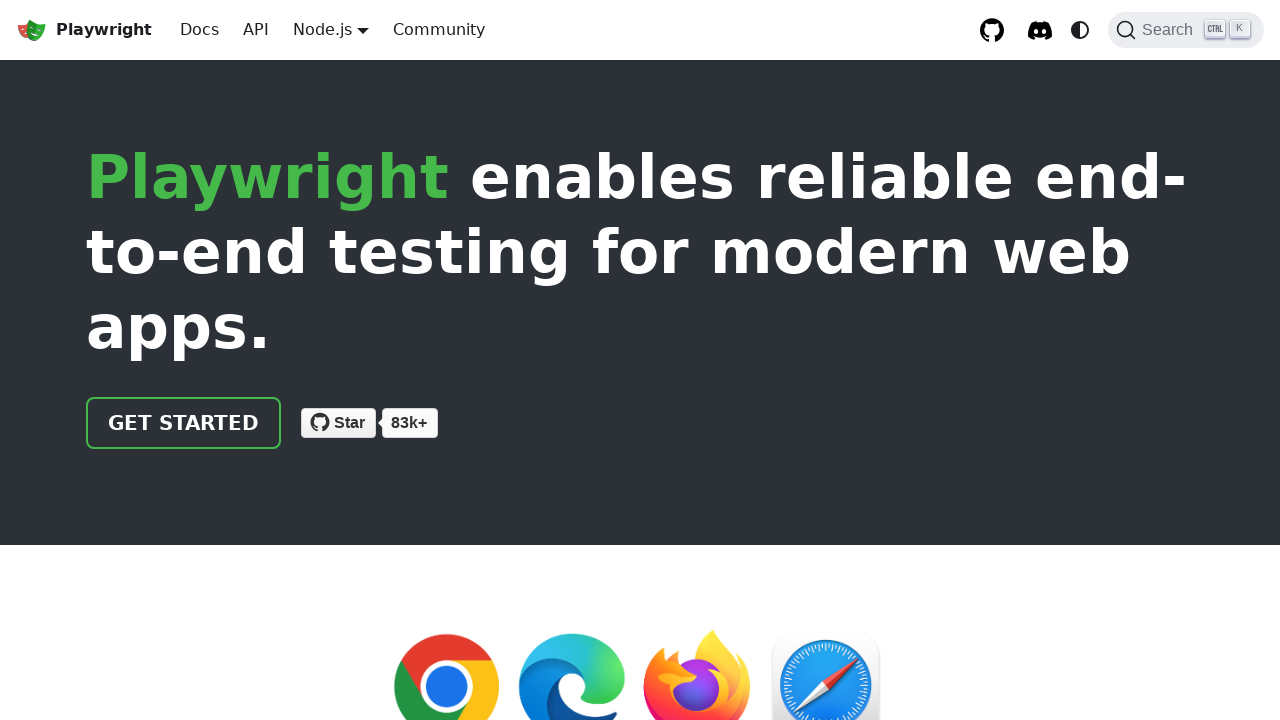

Clicked the 'Get started' link at (184, 423) on internal:role=link[name="Get started"i]
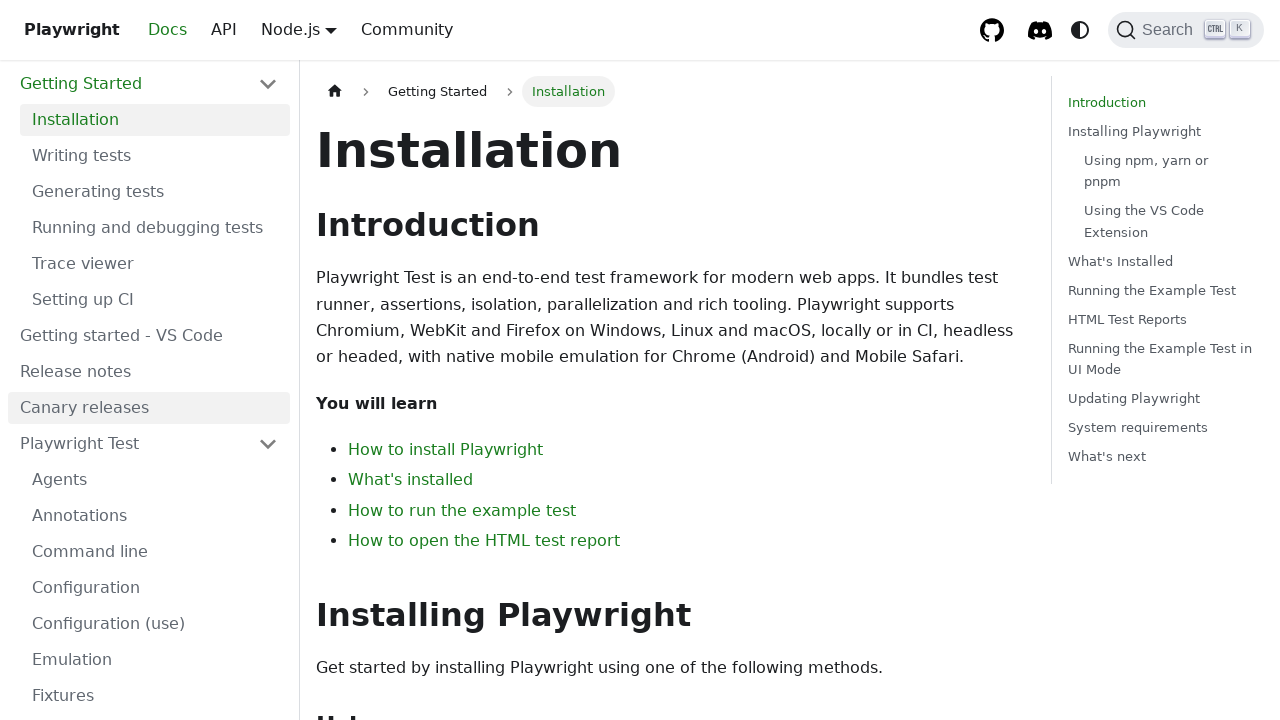

Verified the Installation heading is visible
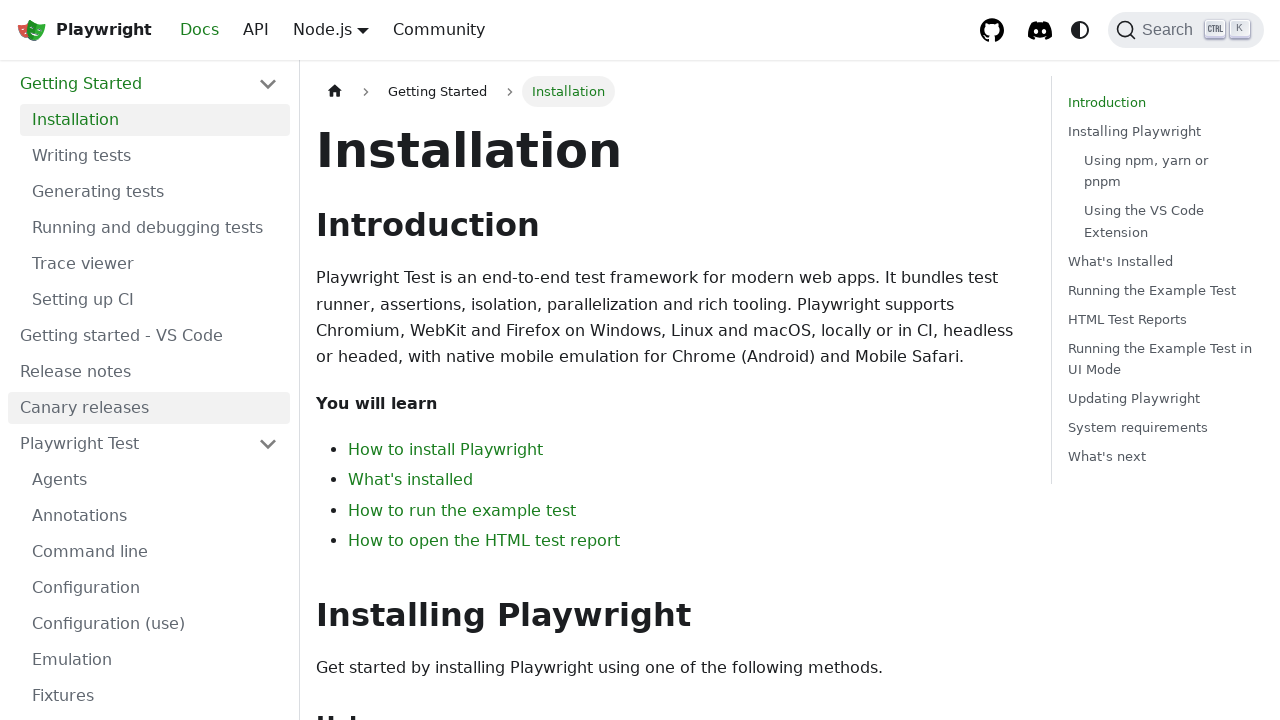

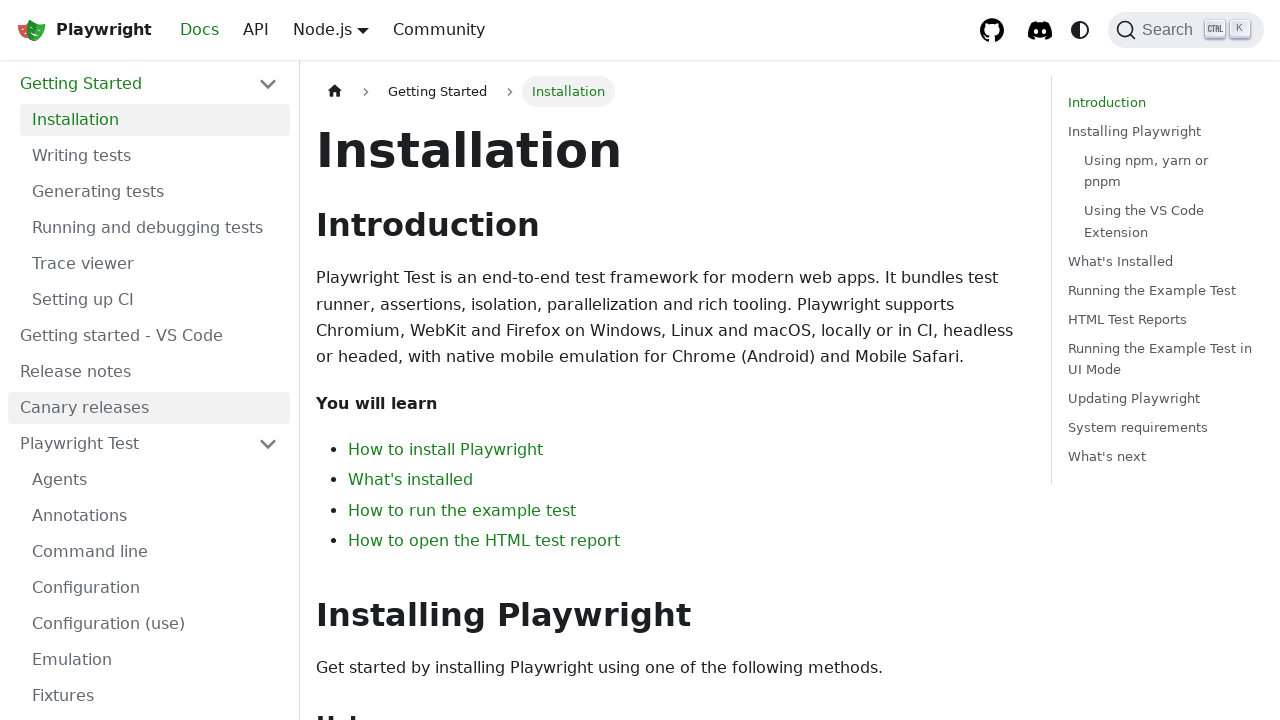